Tests dropdown interaction on a practice site by navigating through menu elements to reach the dropdown page and selecting an option from a dropdown menu.

Starting URL: https://leafground.com/input.xhtml

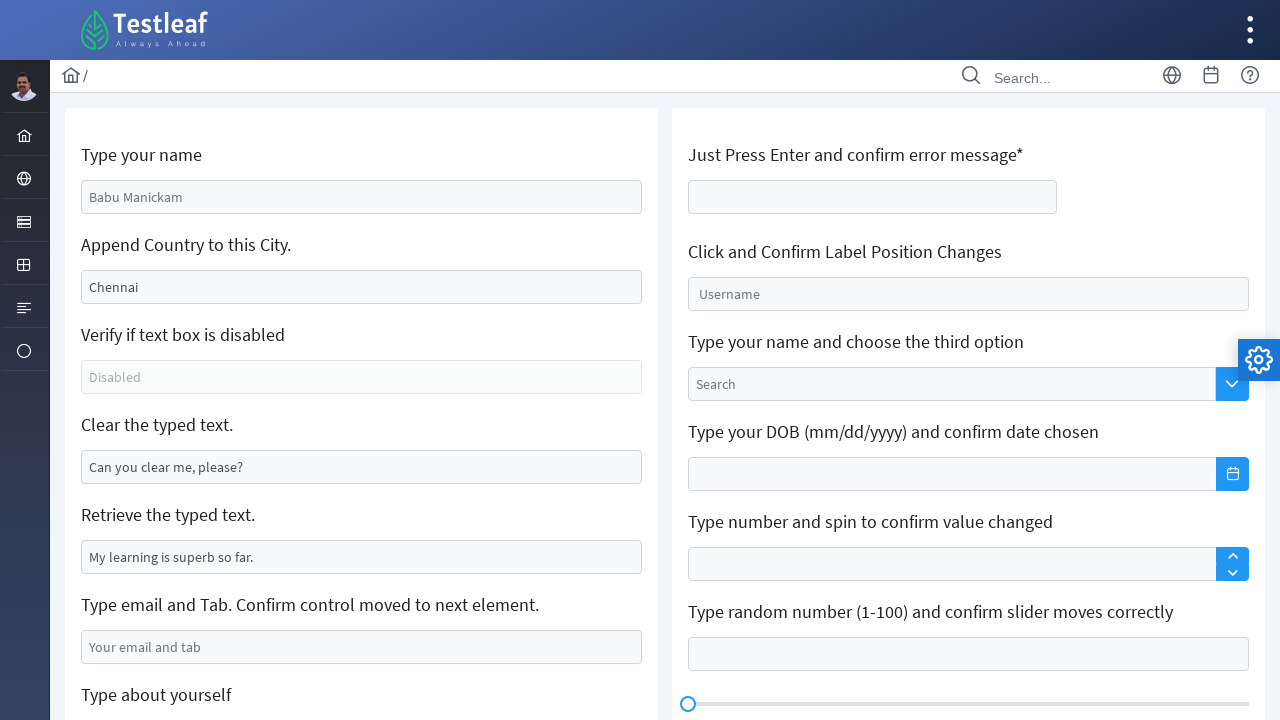

Clicked on Element menu item to expand navigation at (24, 222) on xpath=//*[text()='Element']/preceding-sibling::*[contains(@class,'layout-menuite
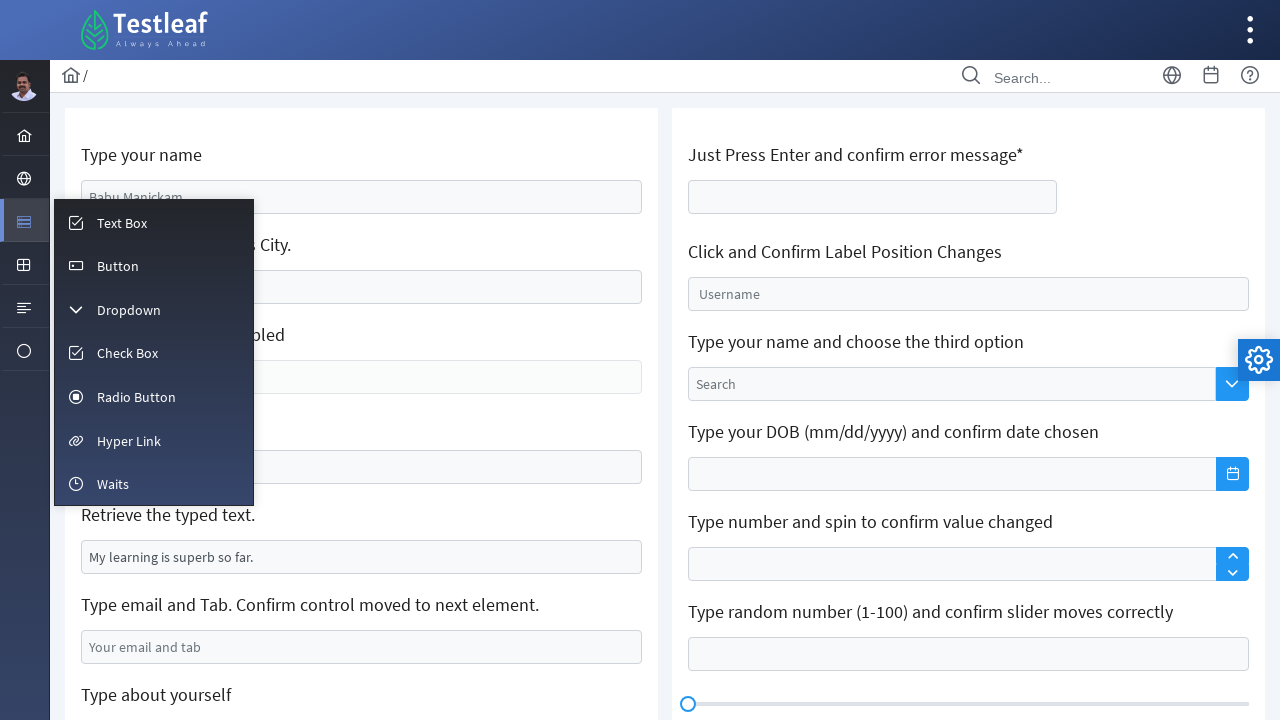

Clicked on dropdown menu item to navigate to dropdown page at (154, 309) on li[id*='dropdown']
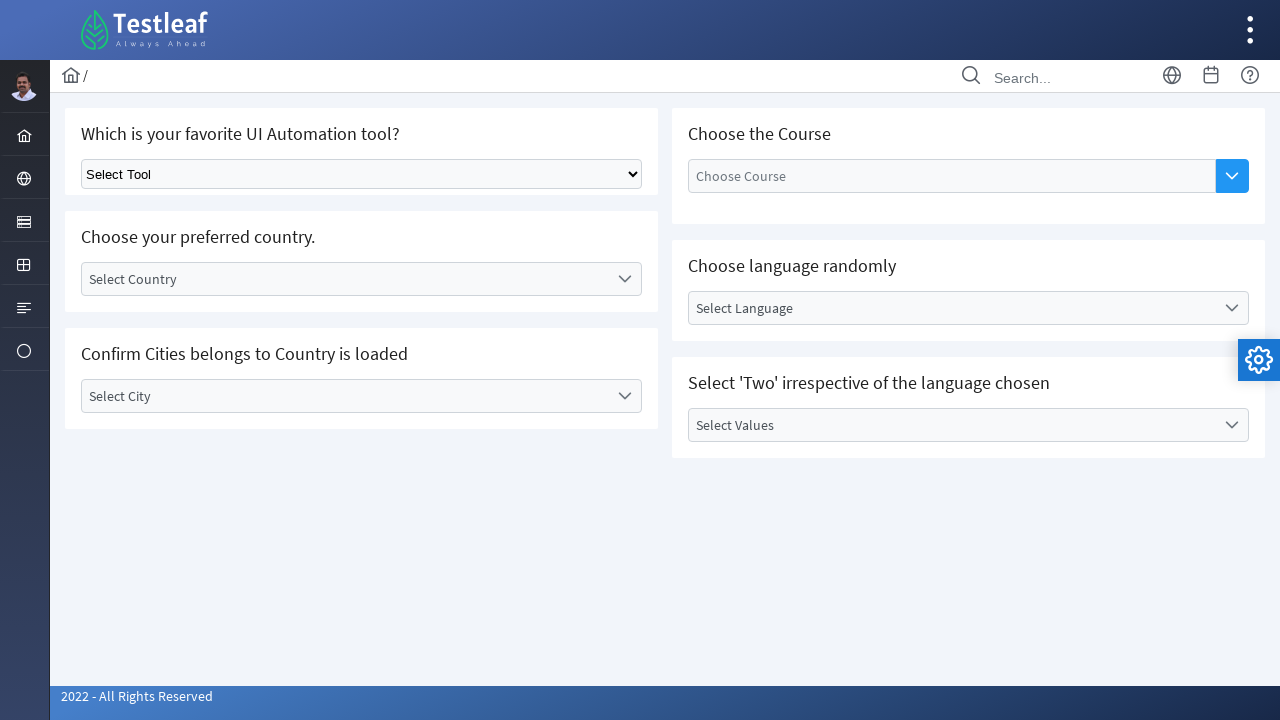

Dropdown page loaded and select element is visible
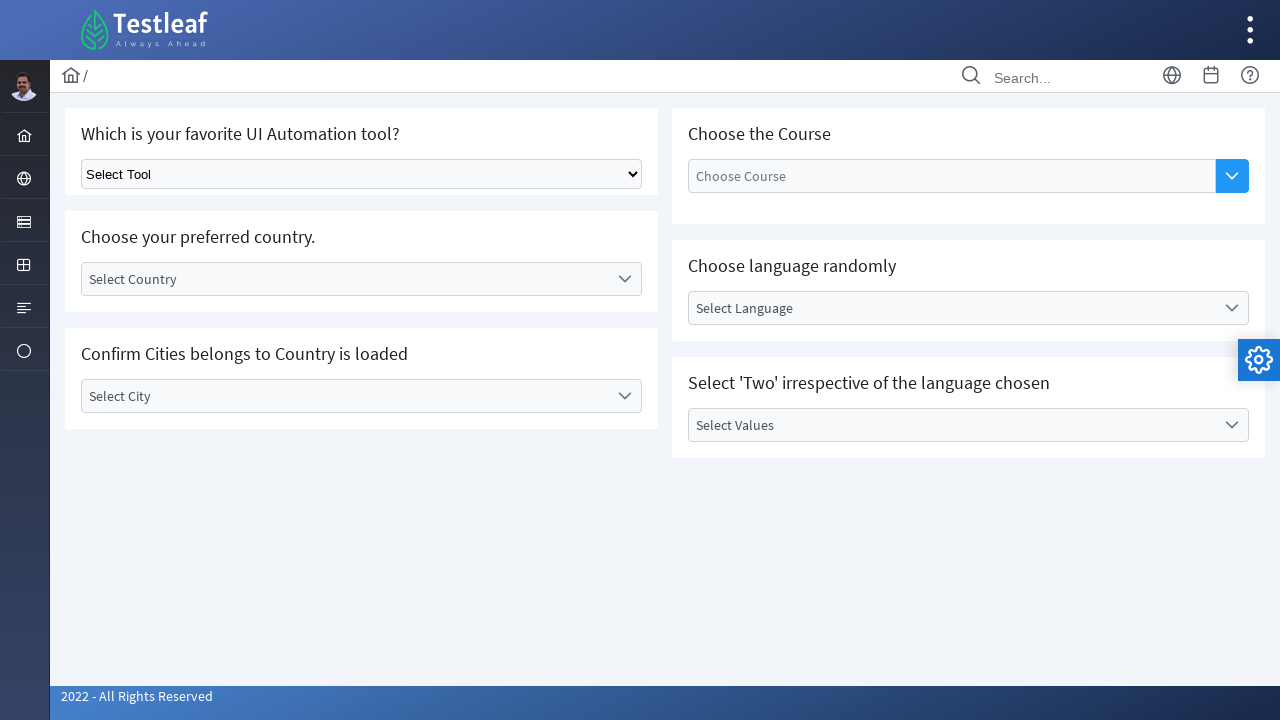

Selected 'Selenium' option from the dropdown menu on select.ui-selectonemenu
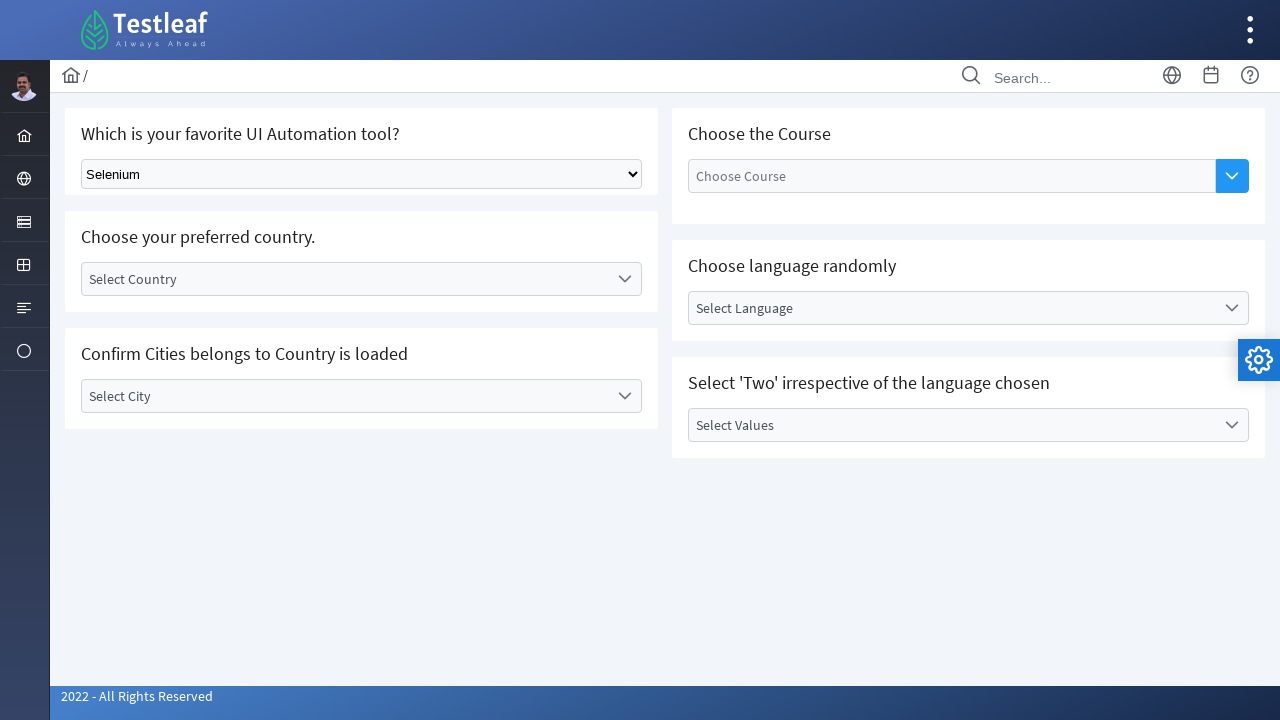

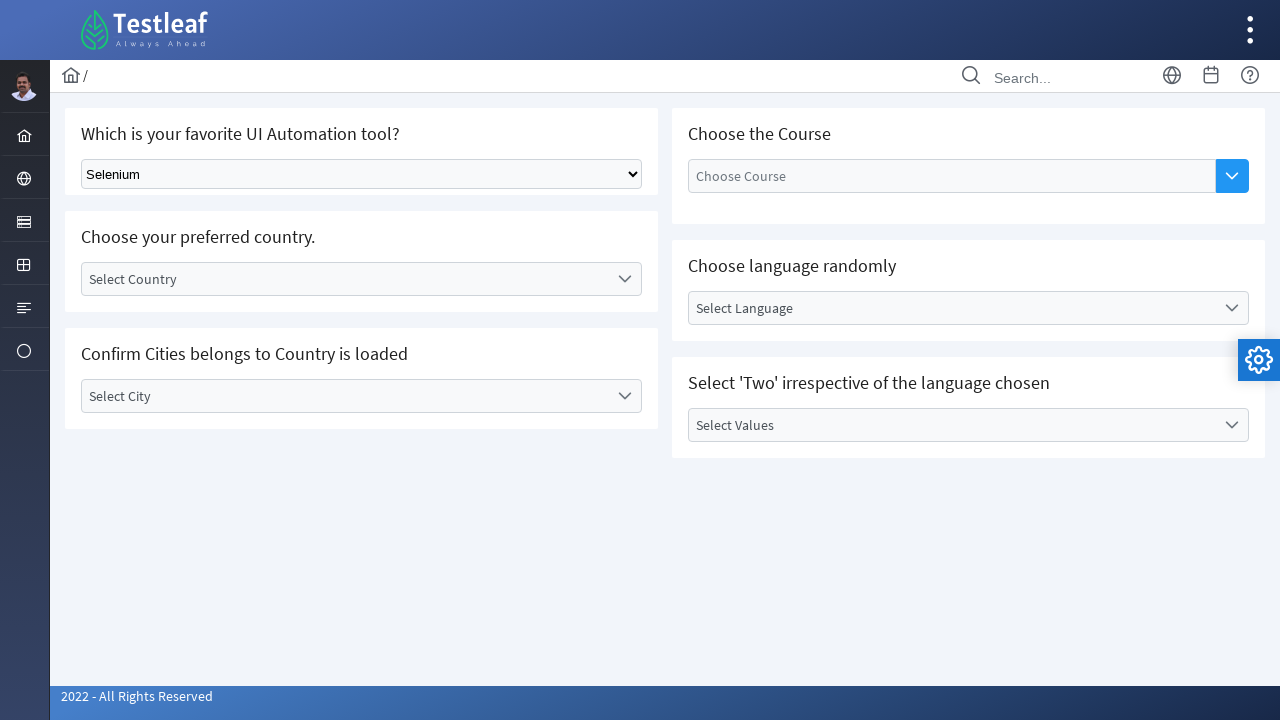